Tests the floating menu page by navigating to it, scrolling down, and verifying the menu remains visible.

Starting URL: https://the-internet.herokuapp.com/

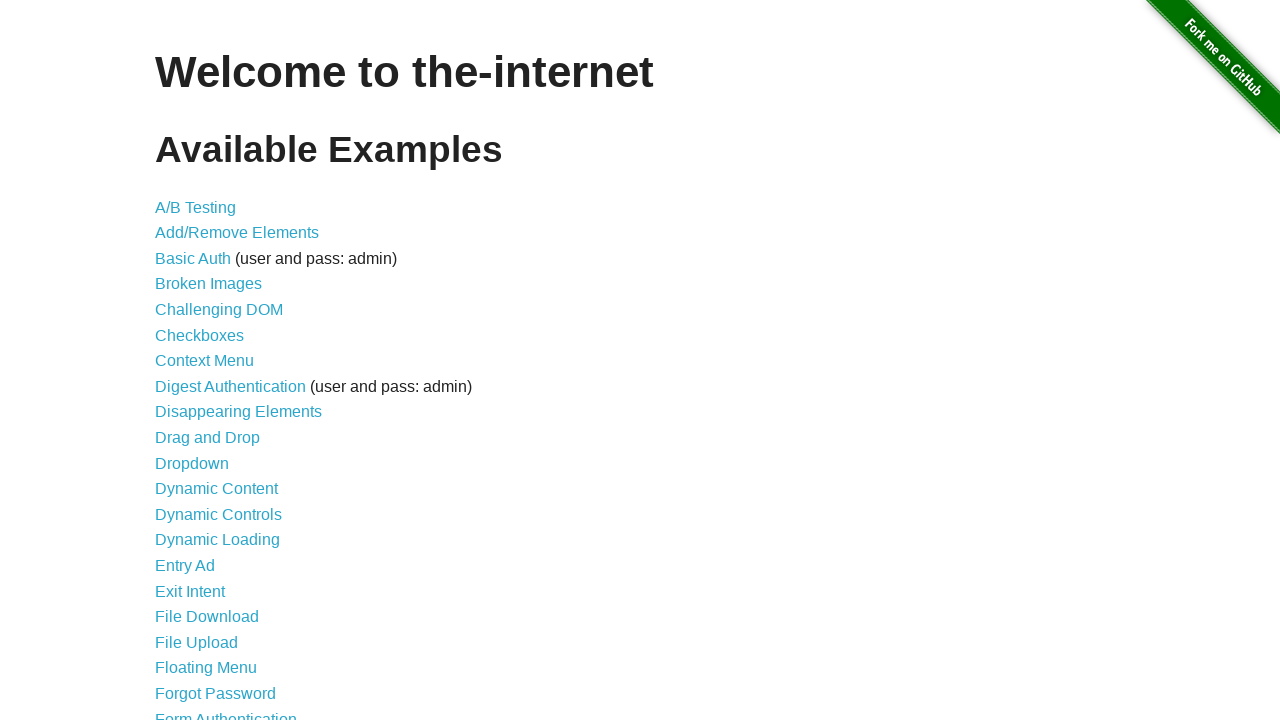

Waited for floating menu link to be visible
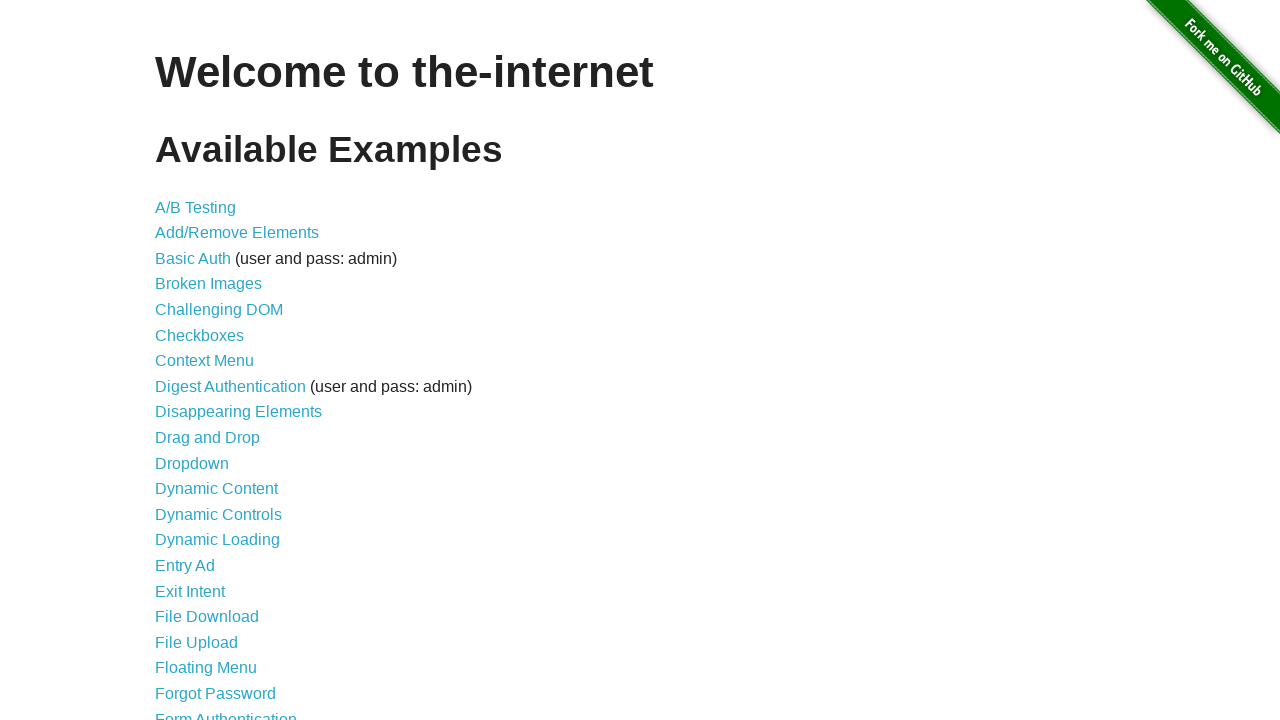

Clicked floating menu link at (206, 668) on a[href='/floating_menu']
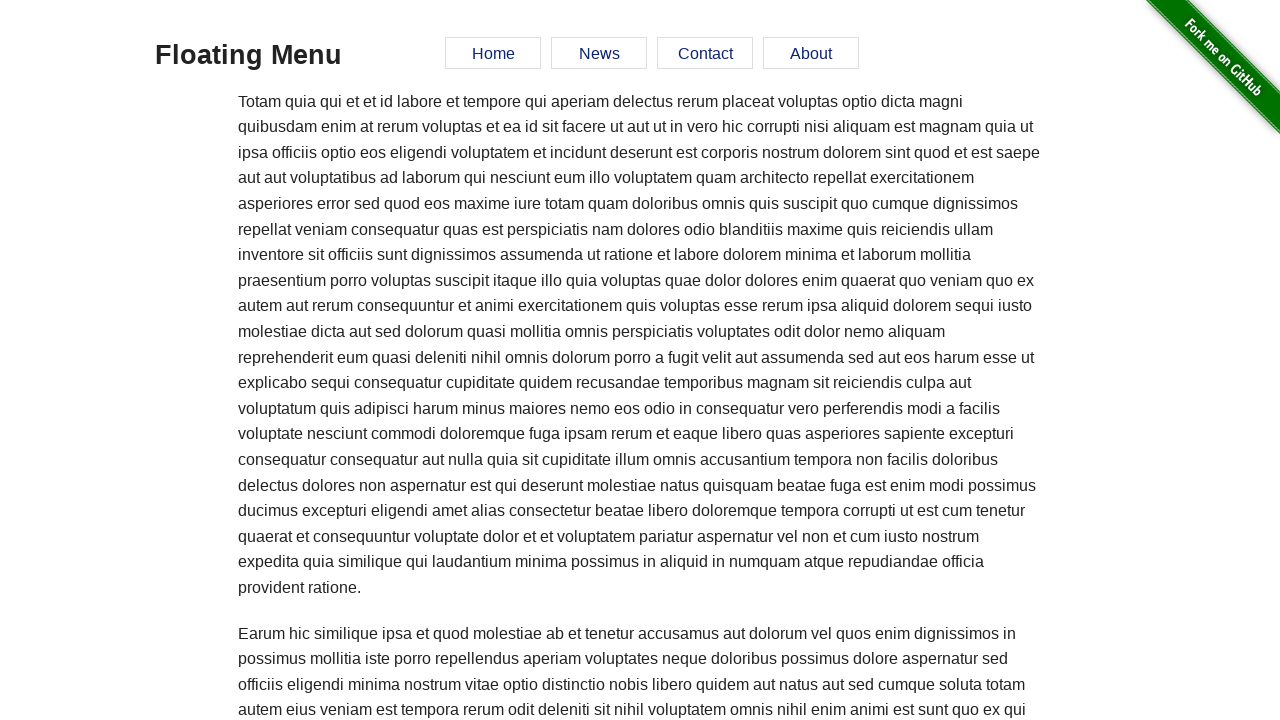

Waited for menu element to appear
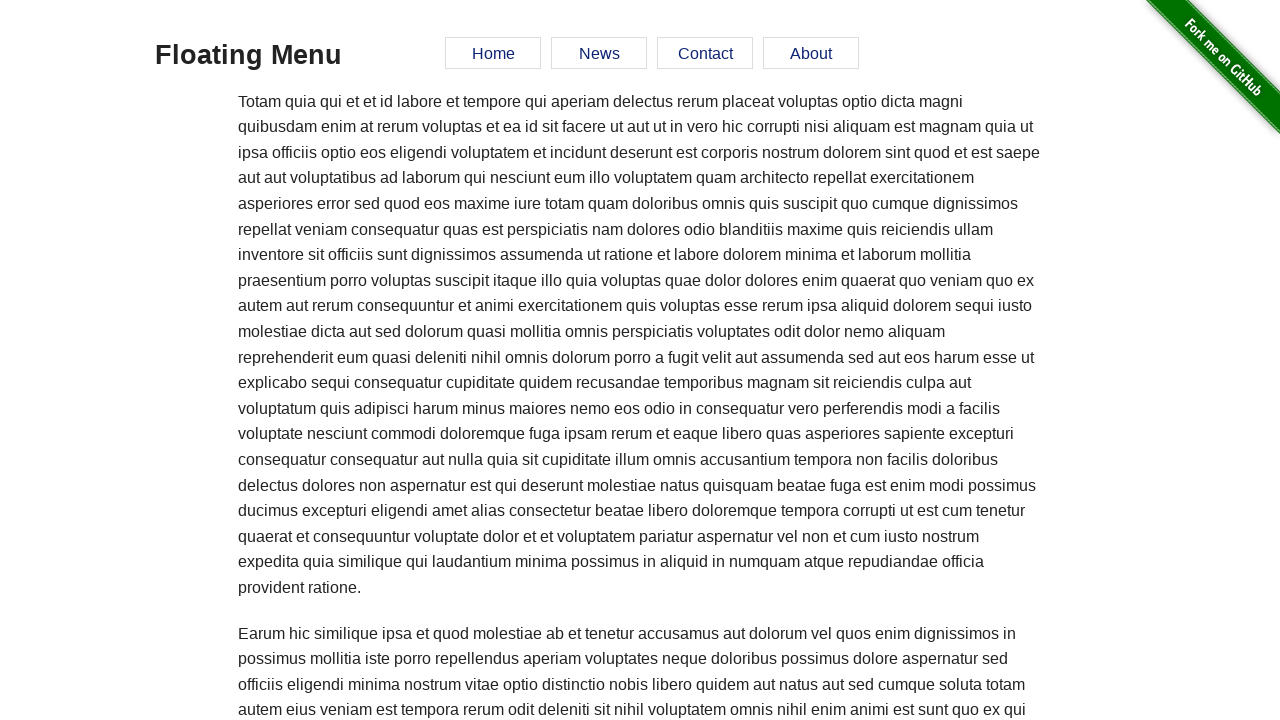

Scrolled to bottom of page
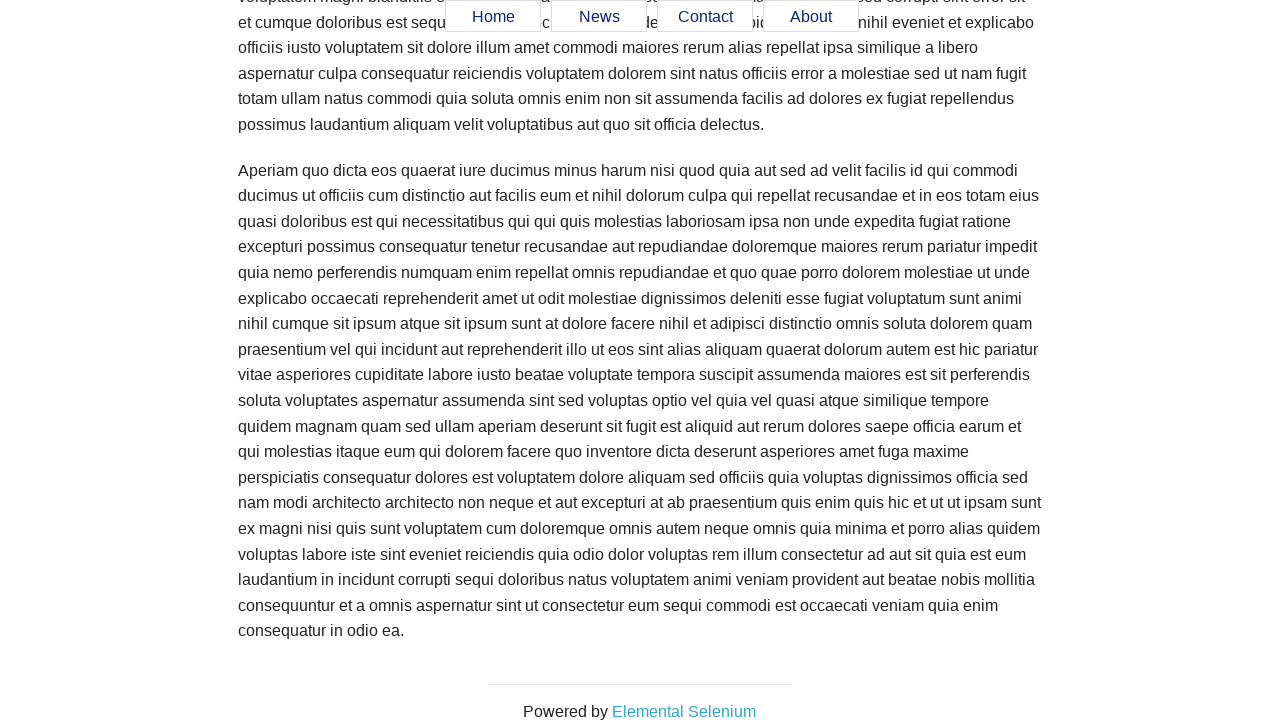

Verified menu is still visible after scrolling
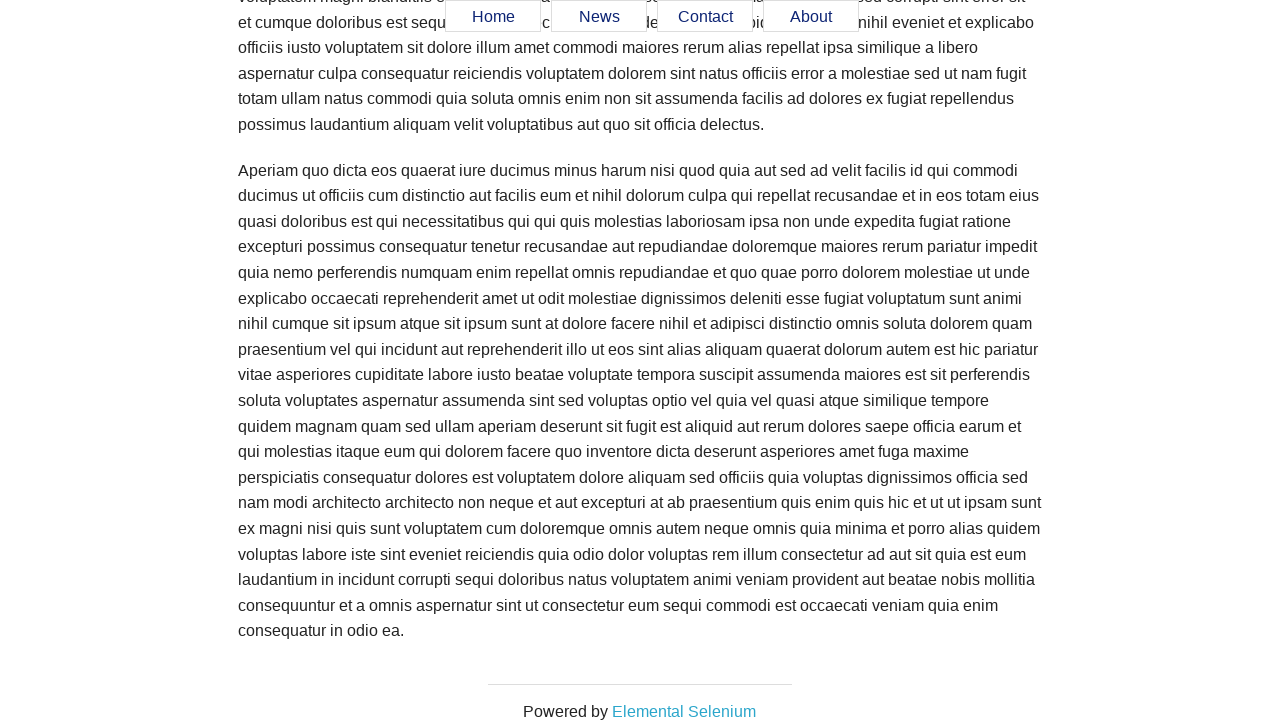

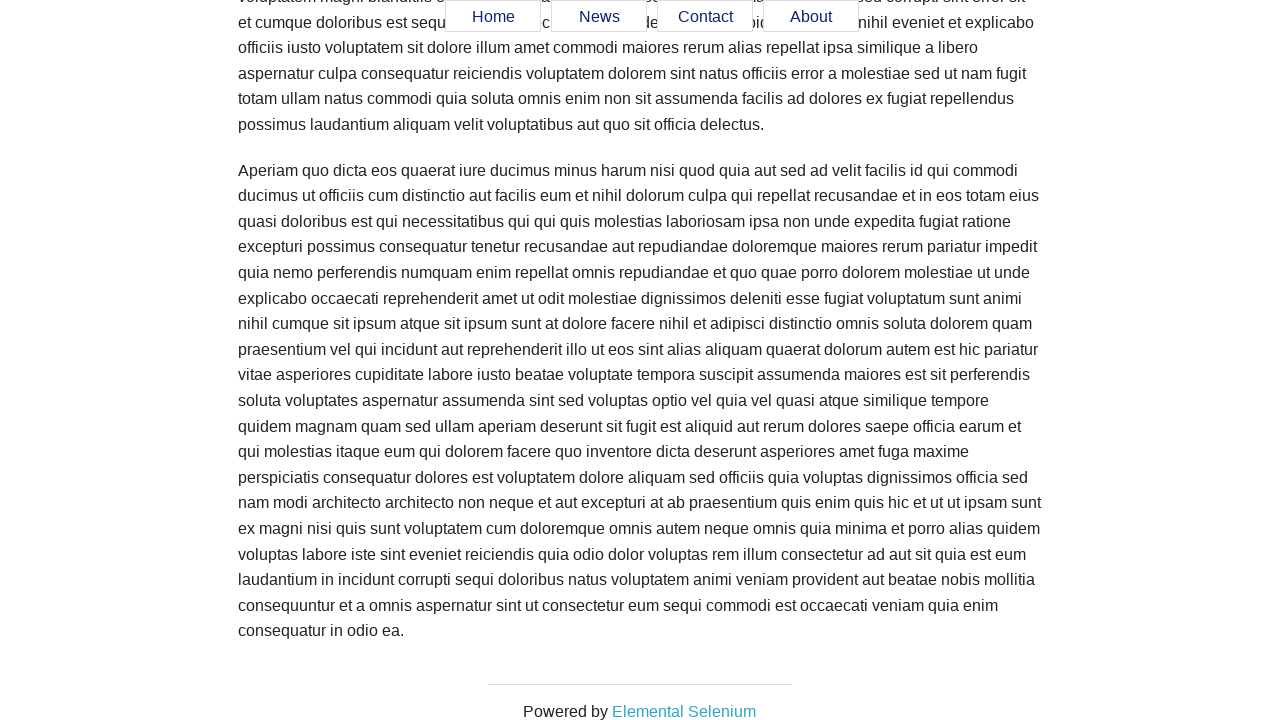